Opens the homepage and clicks on the "Inputs" link to navigate to the inputs page.

Starting URL: https://the-internet.herokuapp.com/

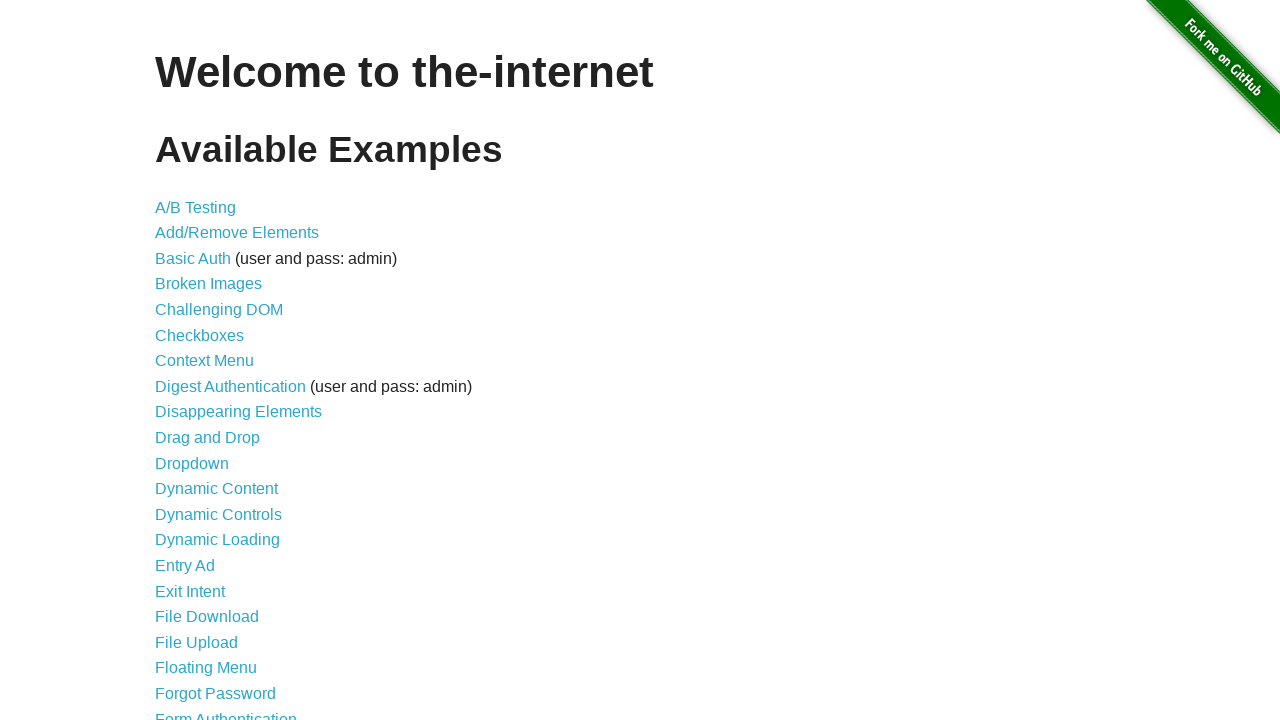

Clicked on the Inputs link to navigate to the inputs page at (176, 361) on text=Inputs
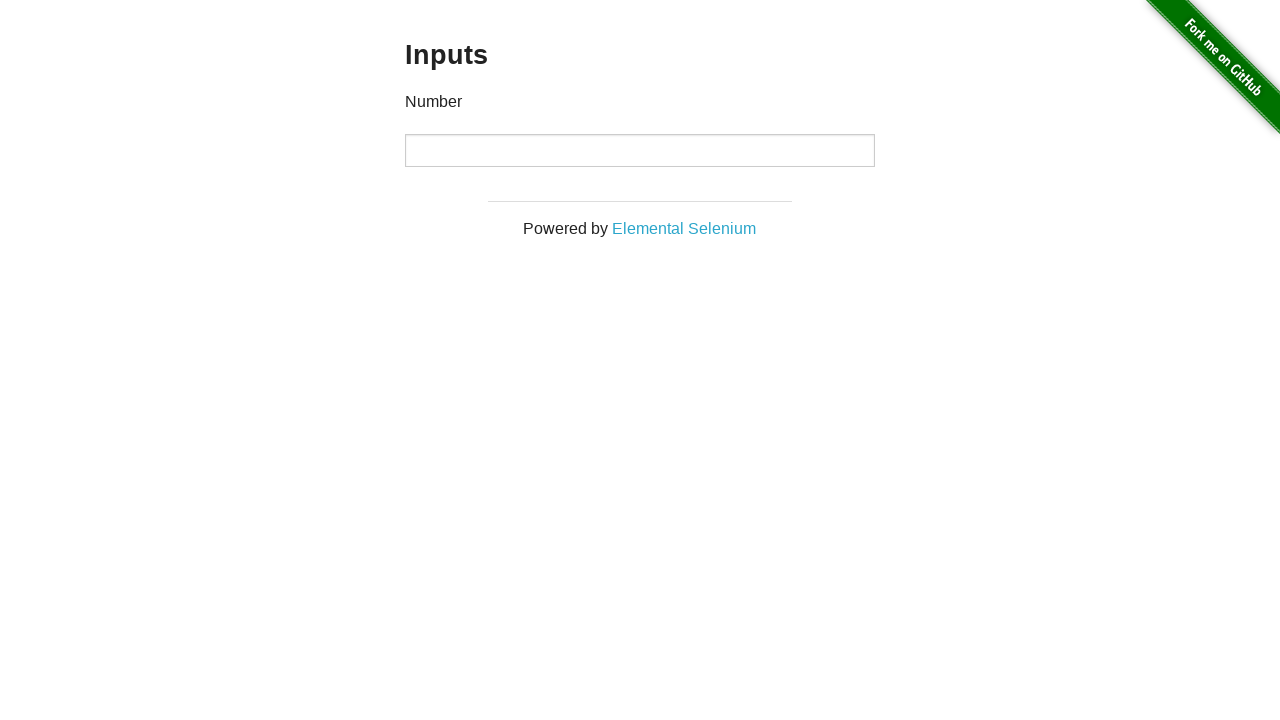

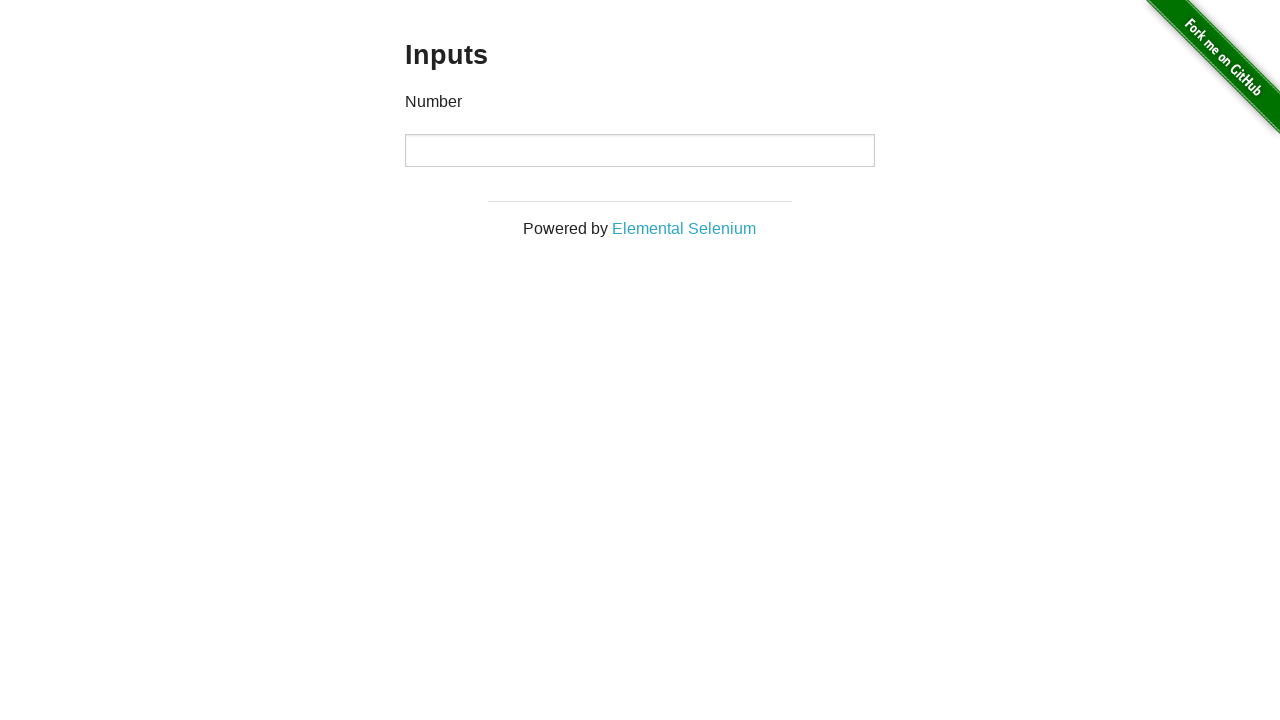